Verifies that payment system logos are present on the page and each image has a valid src attribute

Starting URL: https://www.mts.by

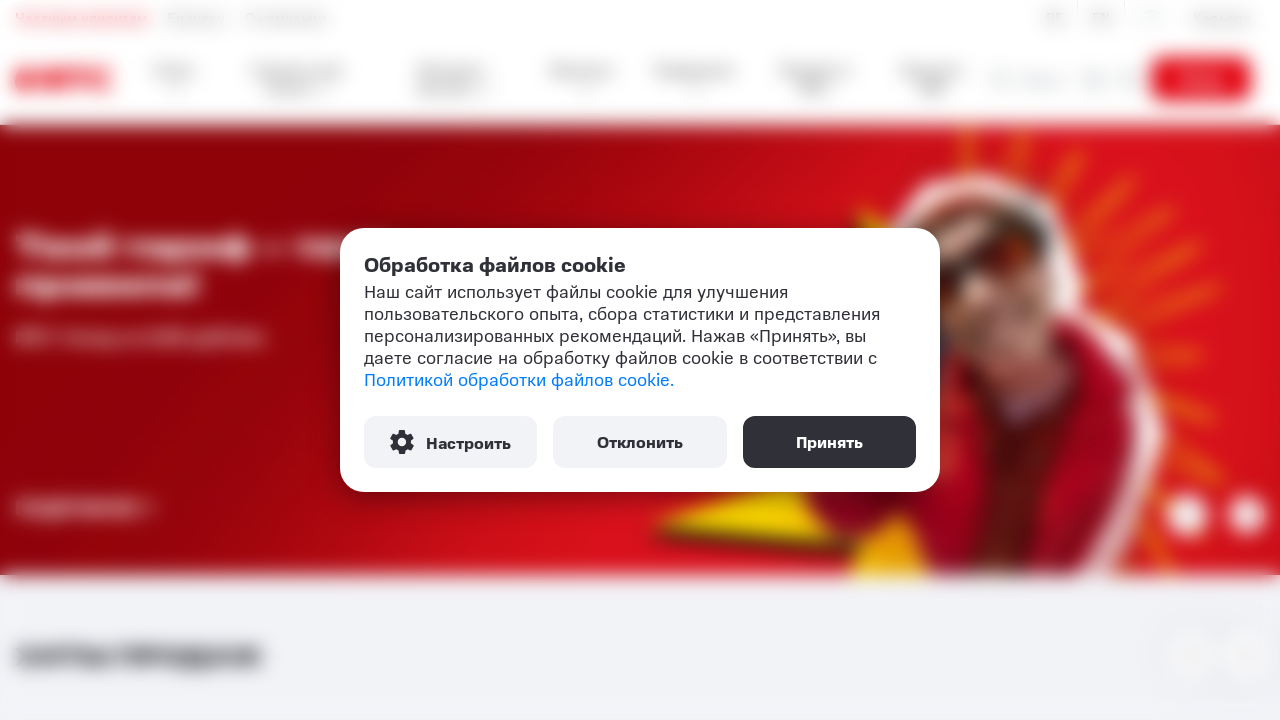

Waited for payment section to load
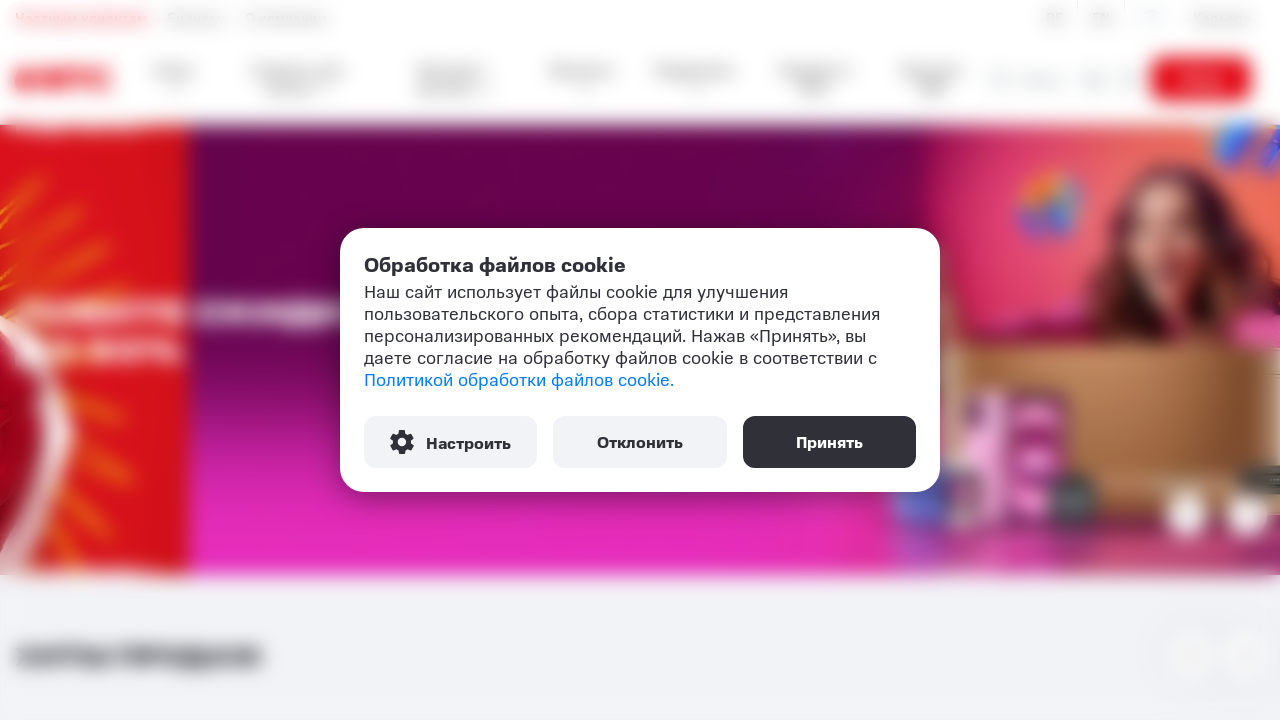

Located all payment system logo images
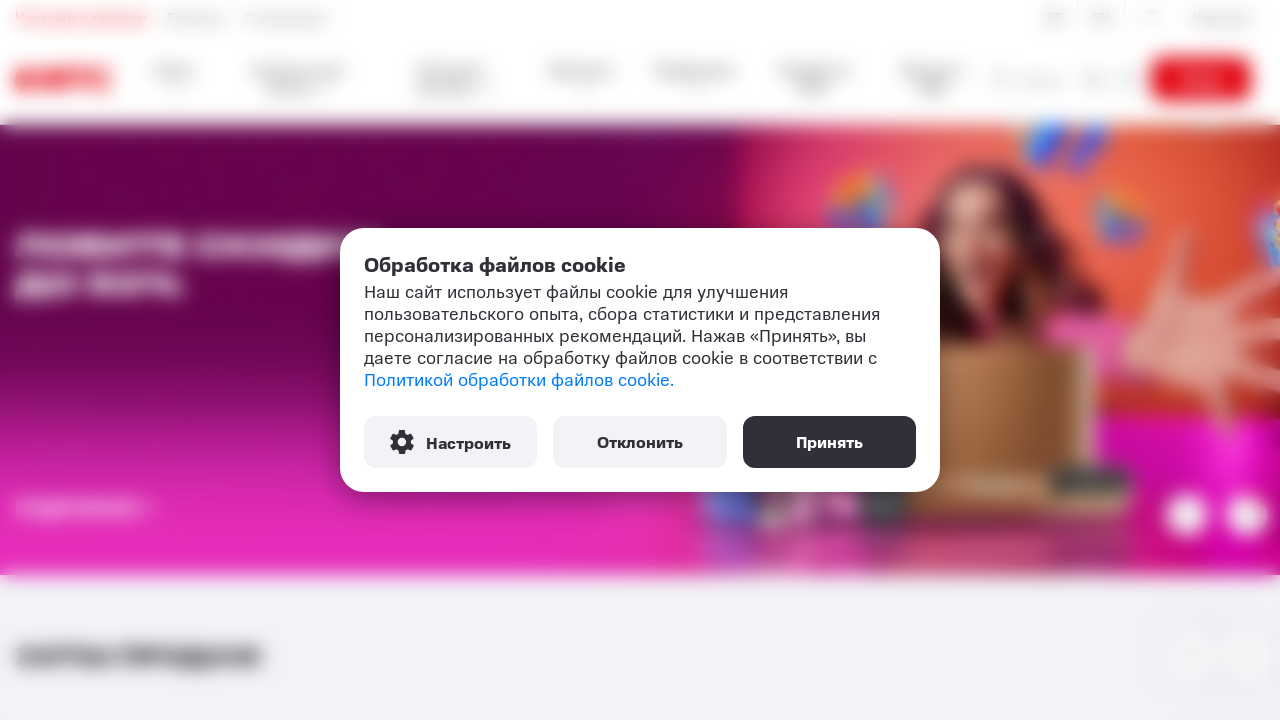

Found 5 payment system logo images
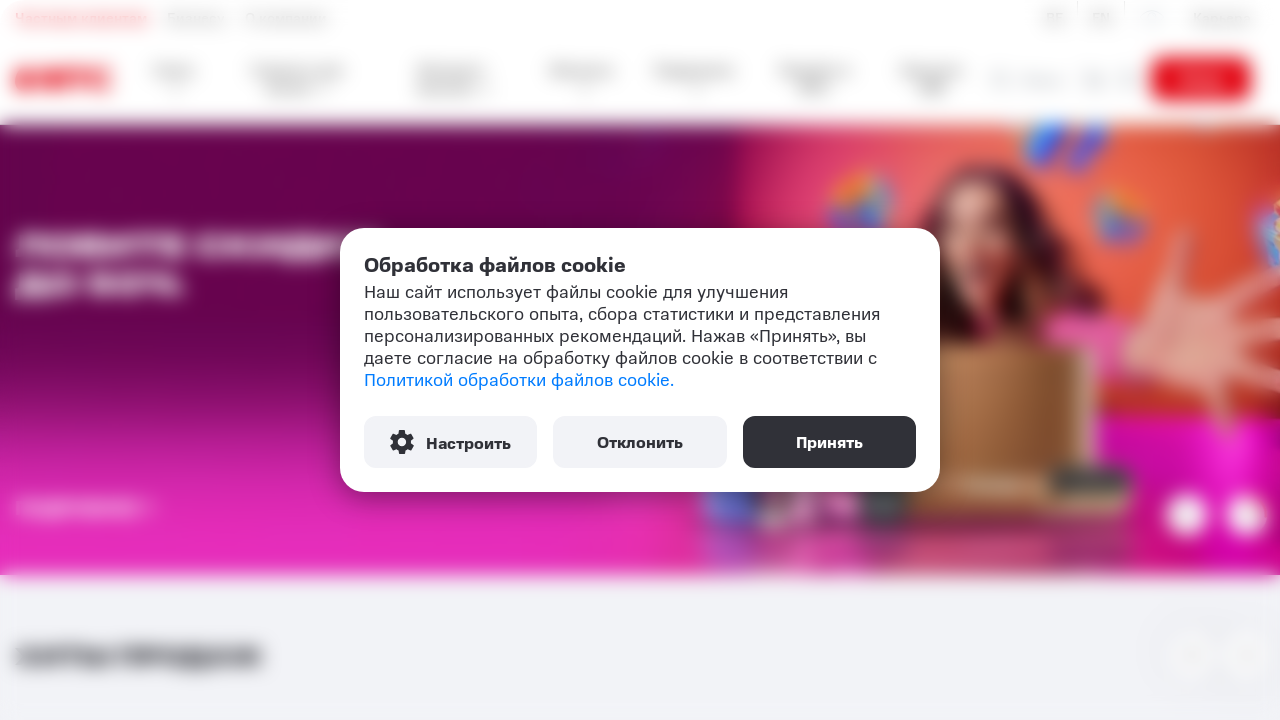

Verified that payment system images exist
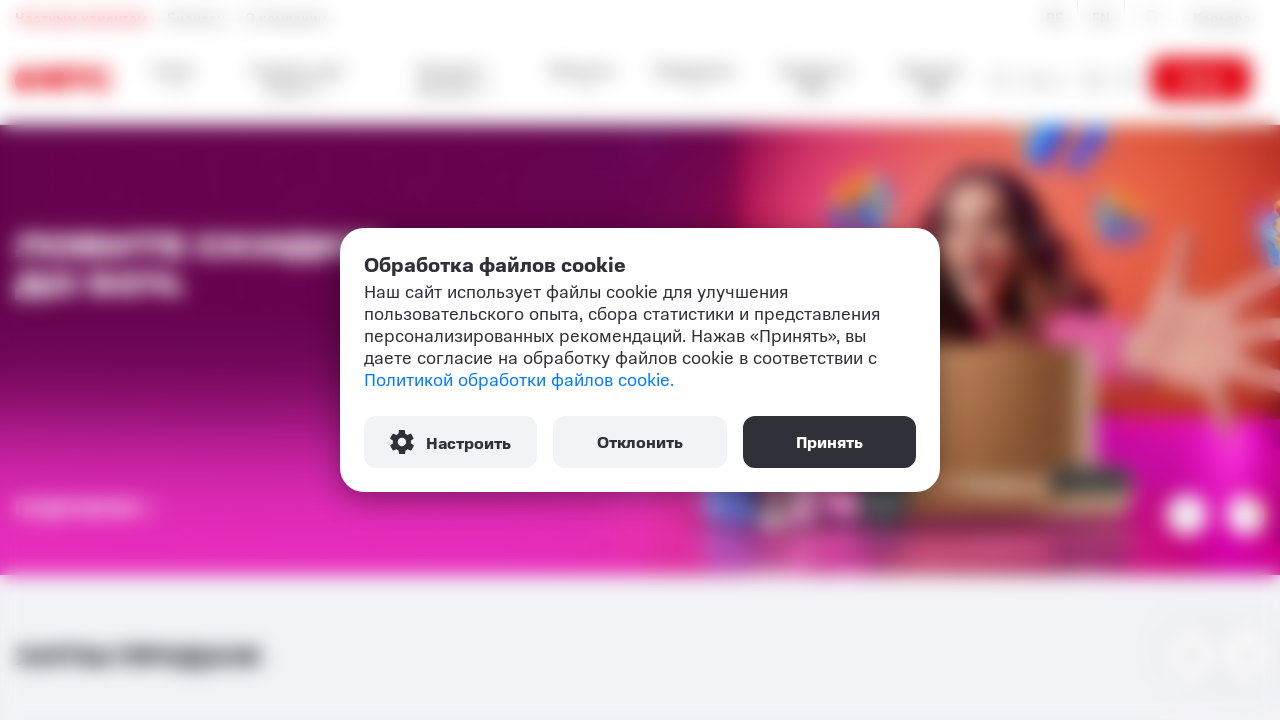

Retrieved src attribute for payment logo 1/5
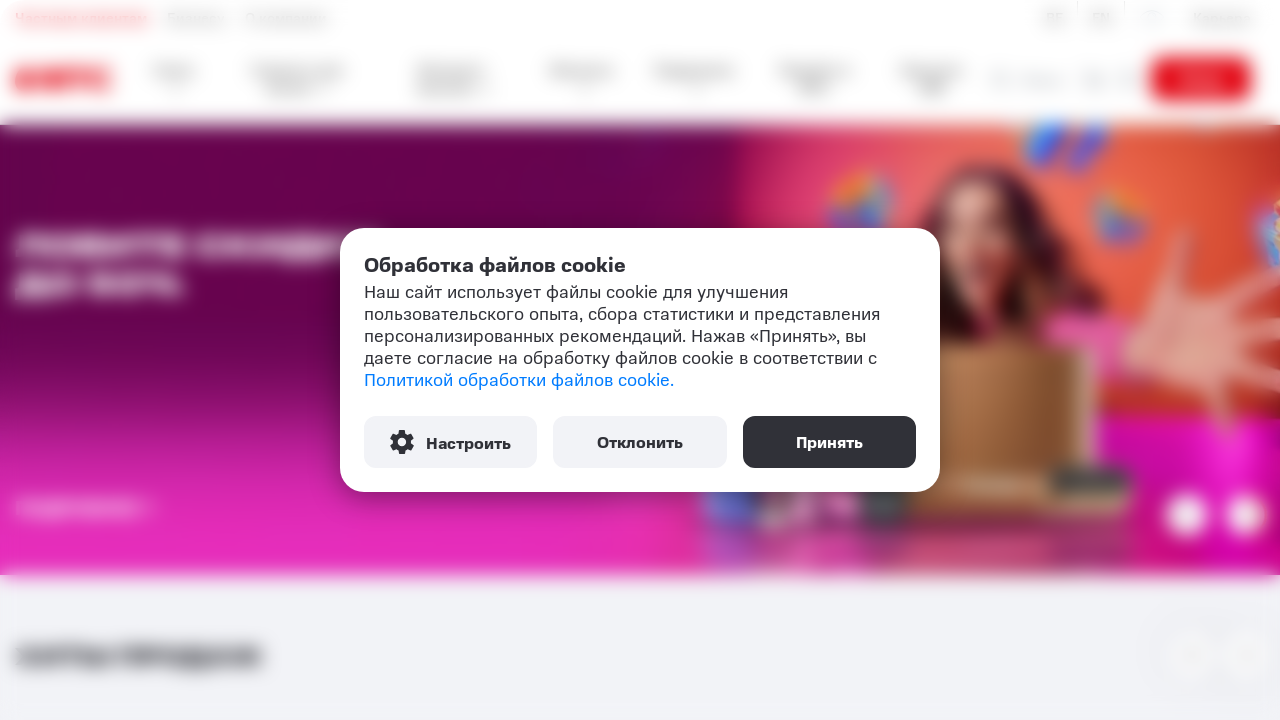

Verified payment logo 1 has valid src attribute: /local/templates/new_design/assets/html/images/pages/index/pay/visa.svg
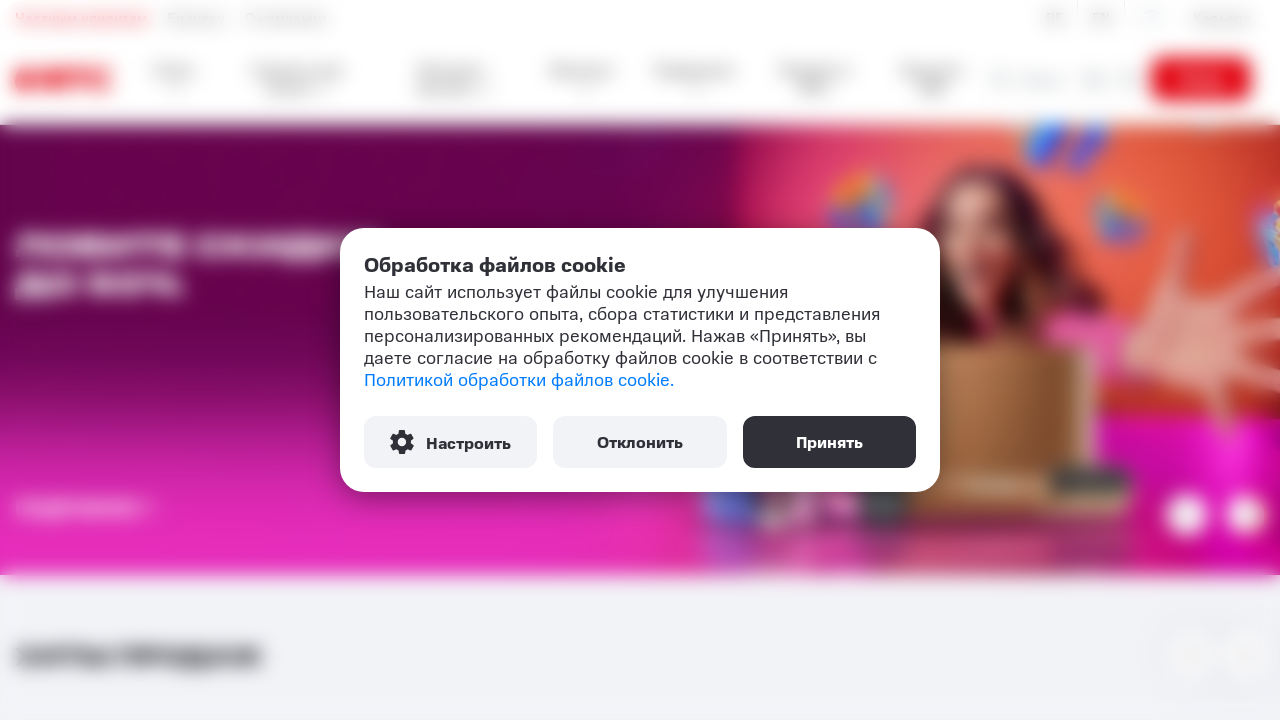

Retrieved src attribute for payment logo 2/5
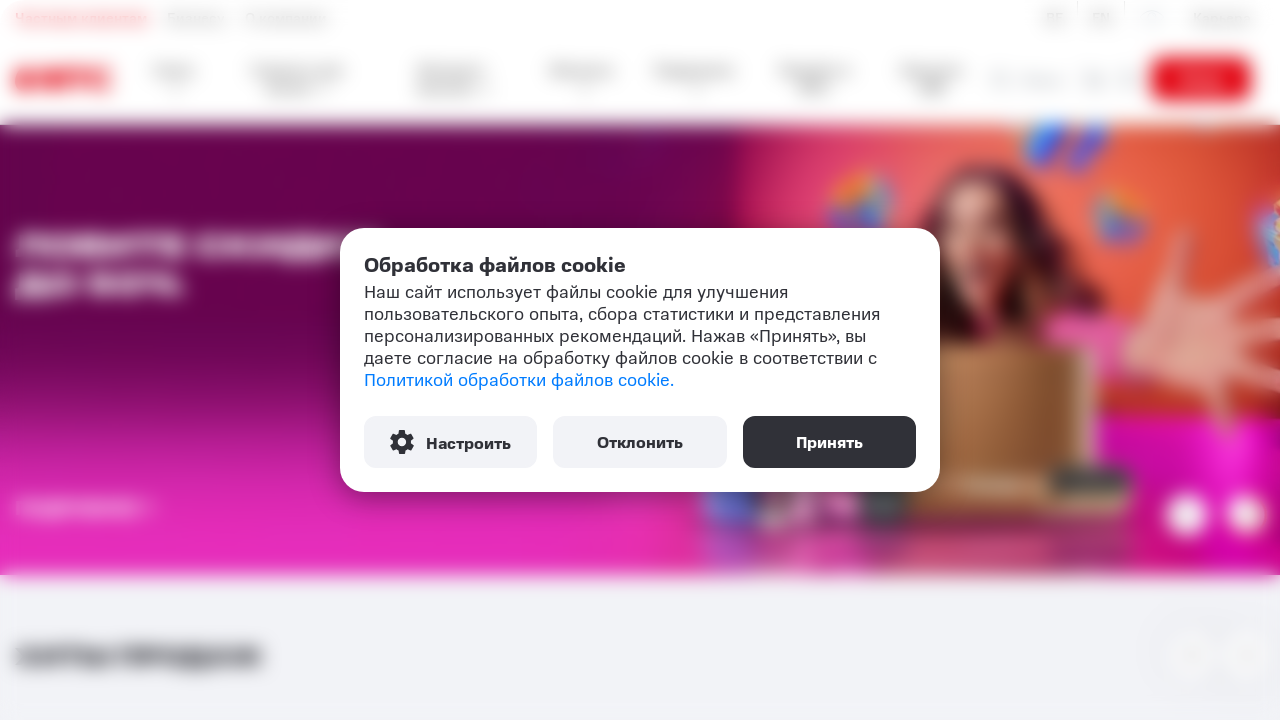

Verified payment logo 2 has valid src attribute: /local/templates/new_design/assets/html/images/pages/index/pay/visa-verified.svg
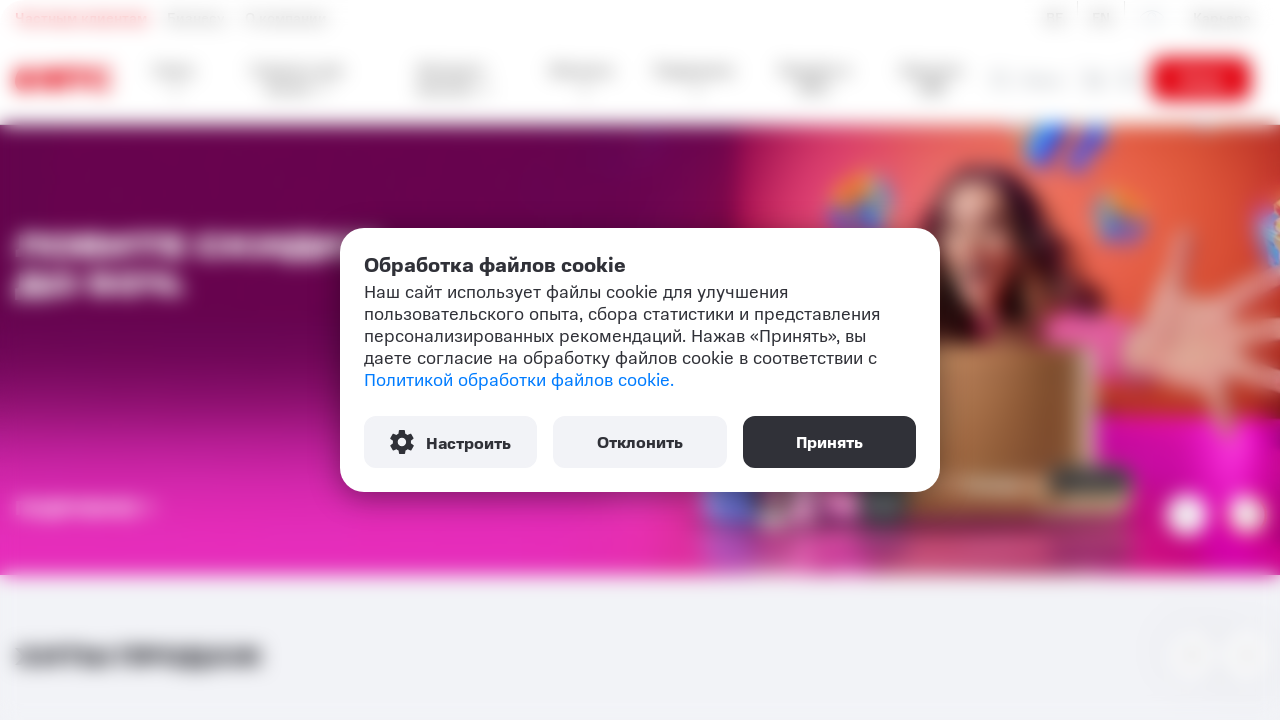

Retrieved src attribute for payment logo 3/5
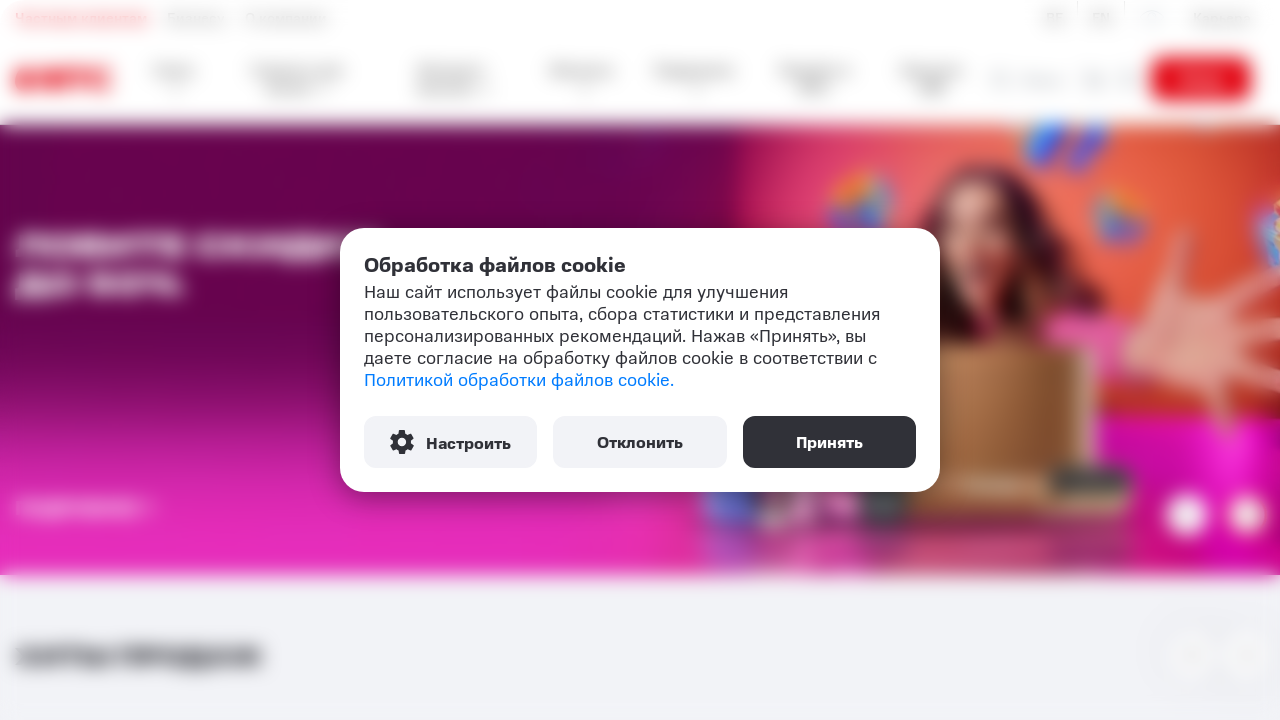

Verified payment logo 3 has valid src attribute: /local/templates/new_design/assets/html/images/pages/index/pay/mastercard.svg
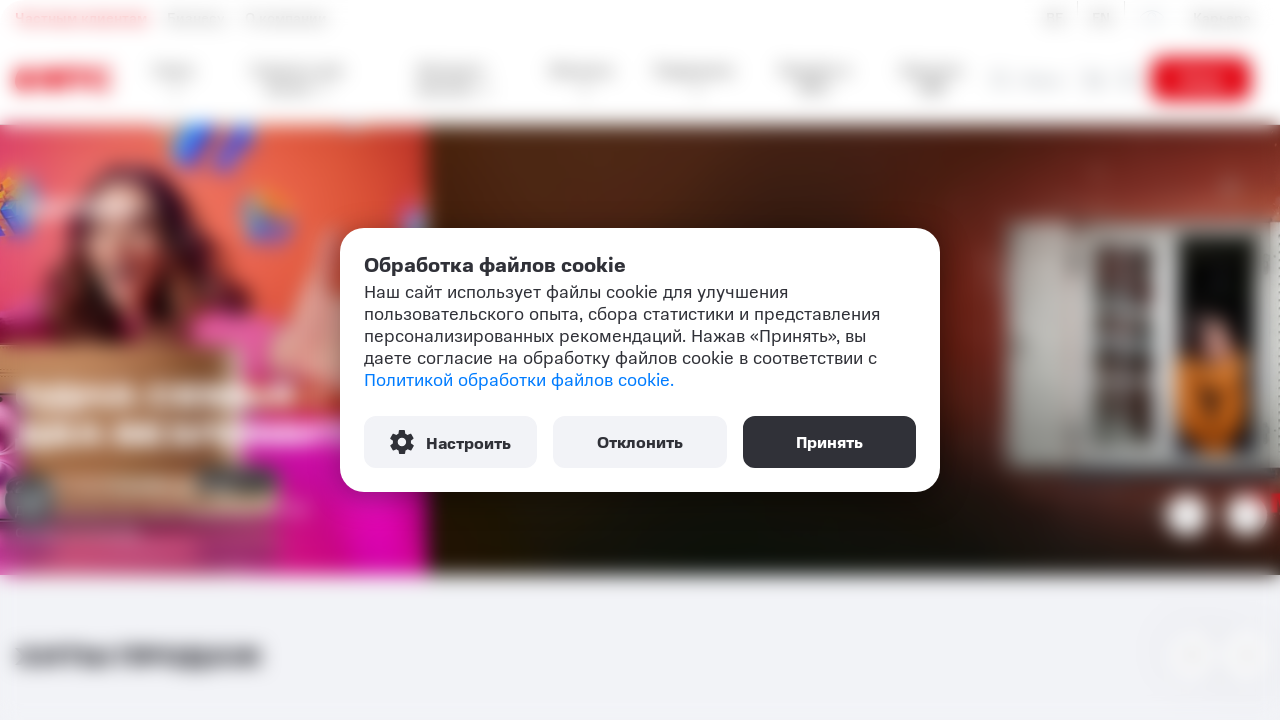

Retrieved src attribute for payment logo 4/5
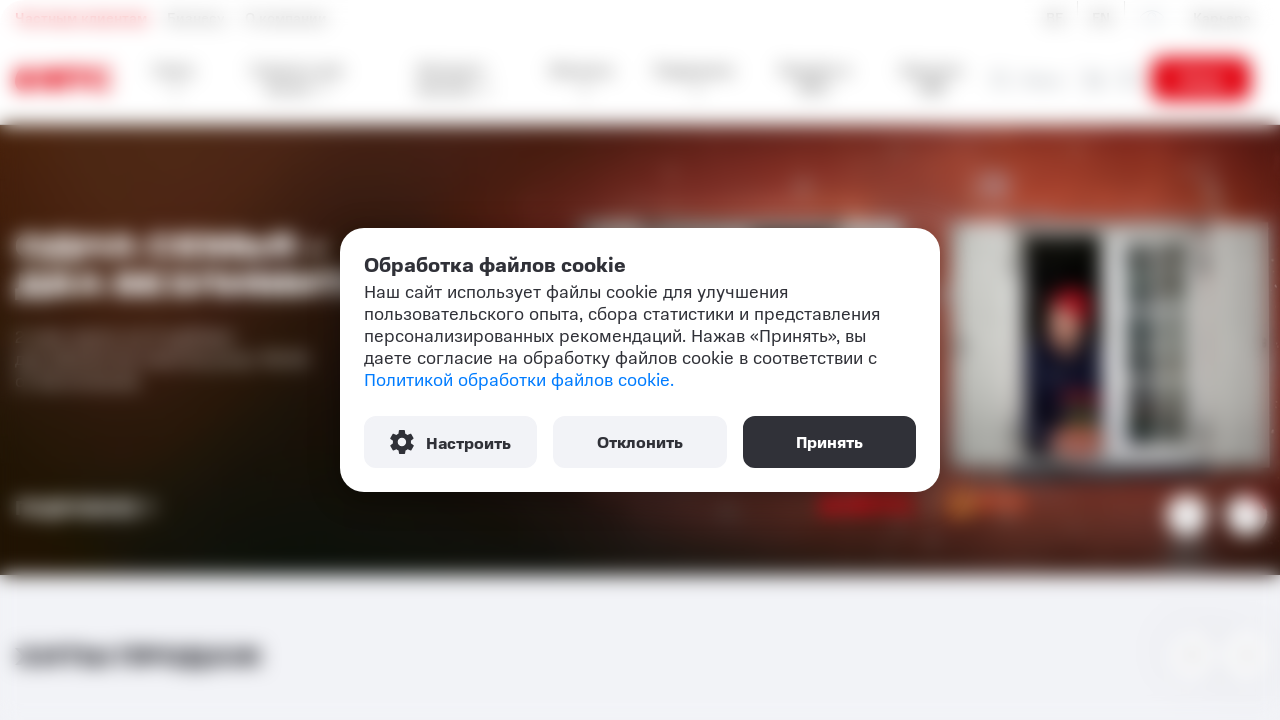

Verified payment logo 4 has valid src attribute: /local/templates/new_design/assets/html/images/pages/index/pay/mastercard-secure.svg
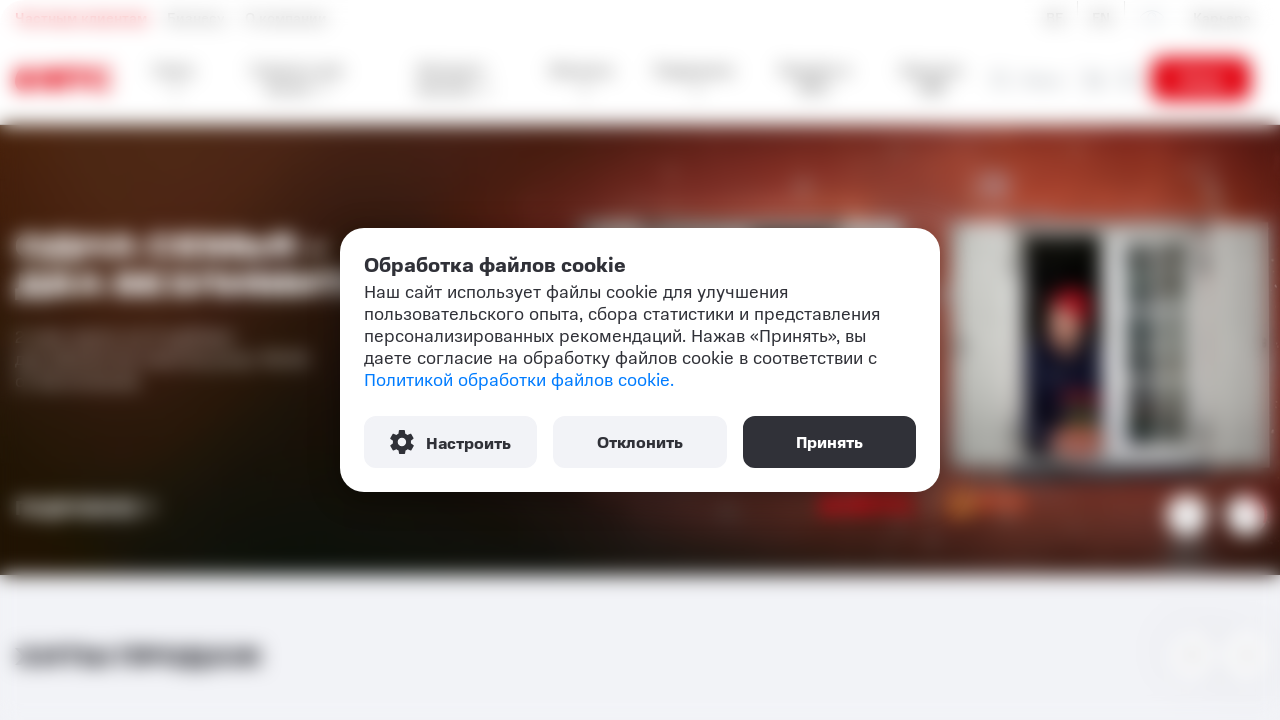

Retrieved src attribute for payment logo 5/5
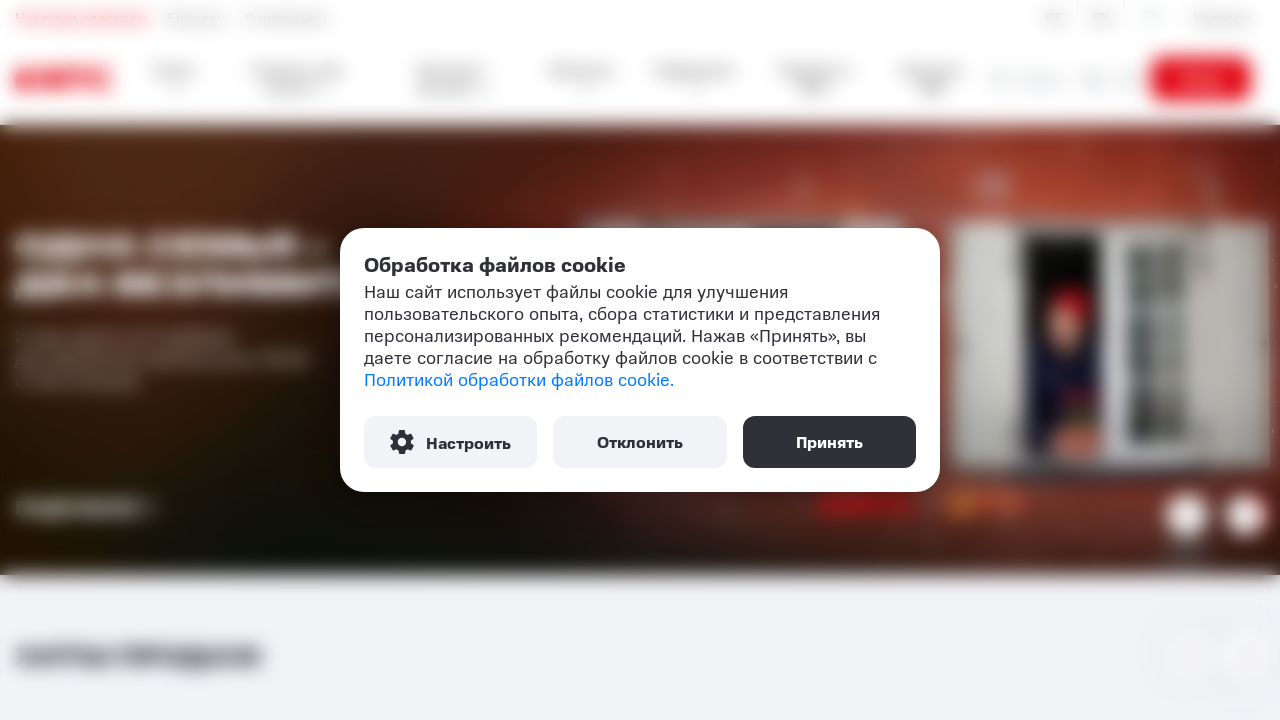

Verified payment logo 5 has valid src attribute: /local/templates/new_design/assets/html/images/pages/index/pay/belkart.svg
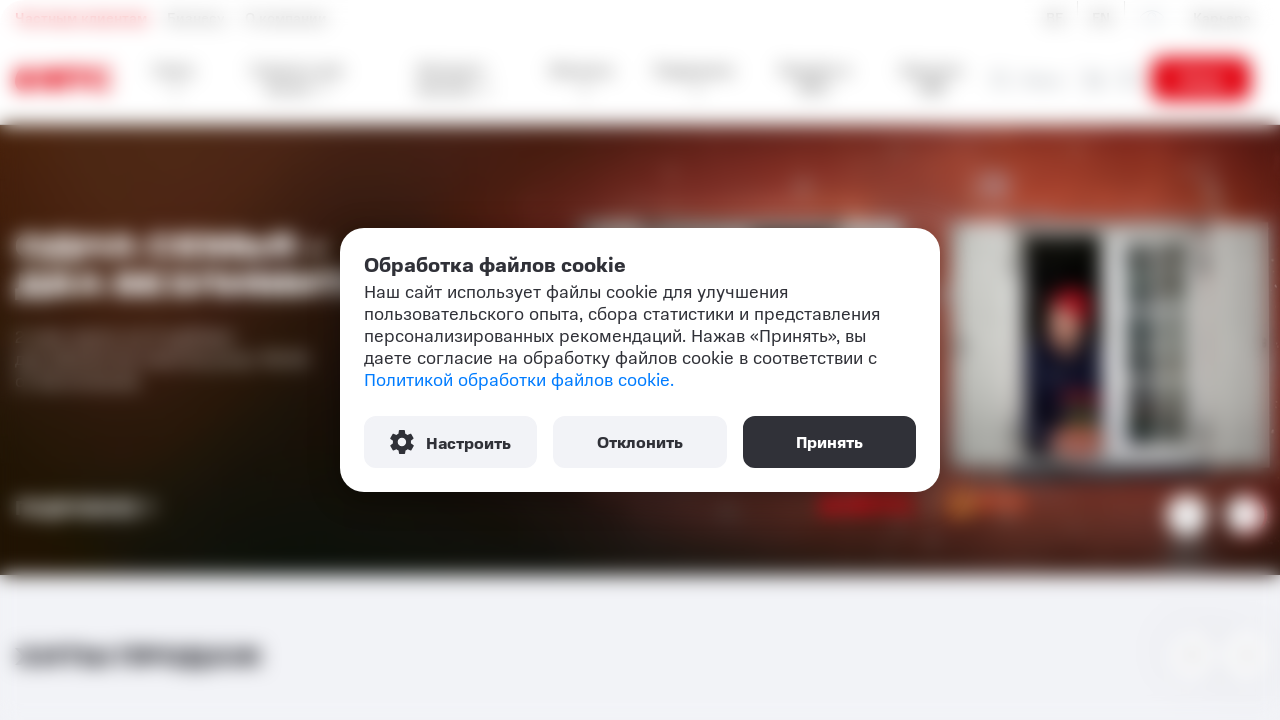

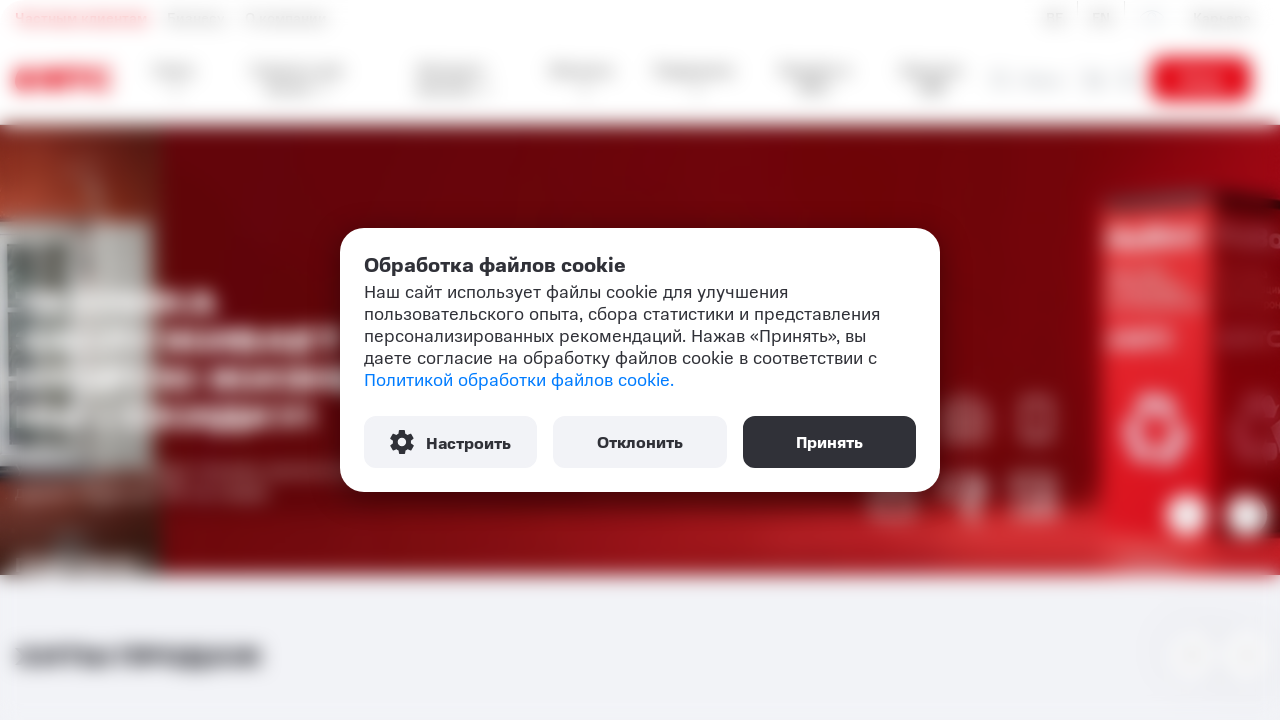